Tests nested iframe functionality by navigating through multiple frames and filling a text input field within the innermost frame

Starting URL: https://demo.automationtesting.in/Frames.html

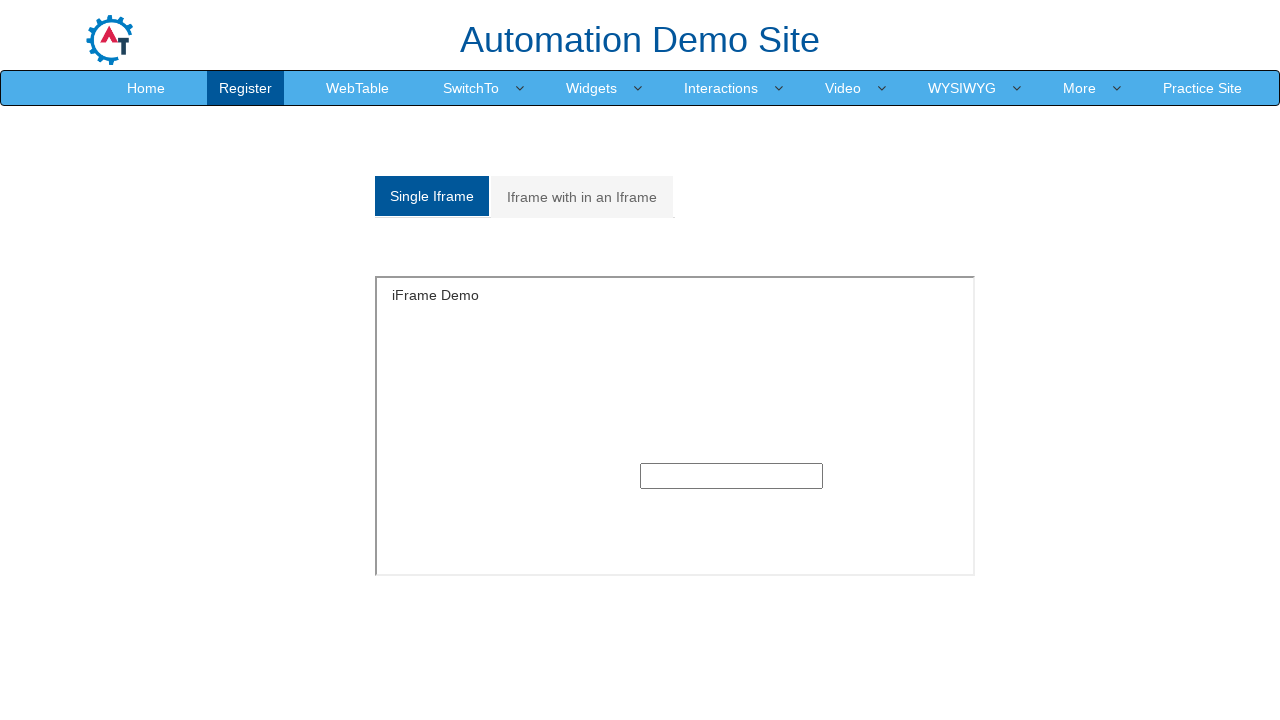

Clicked on the nested frames tab at (582, 197) on xpath=/html/body/section/div[1]/div/div/div/div[1]/div/ul/li[2]/a
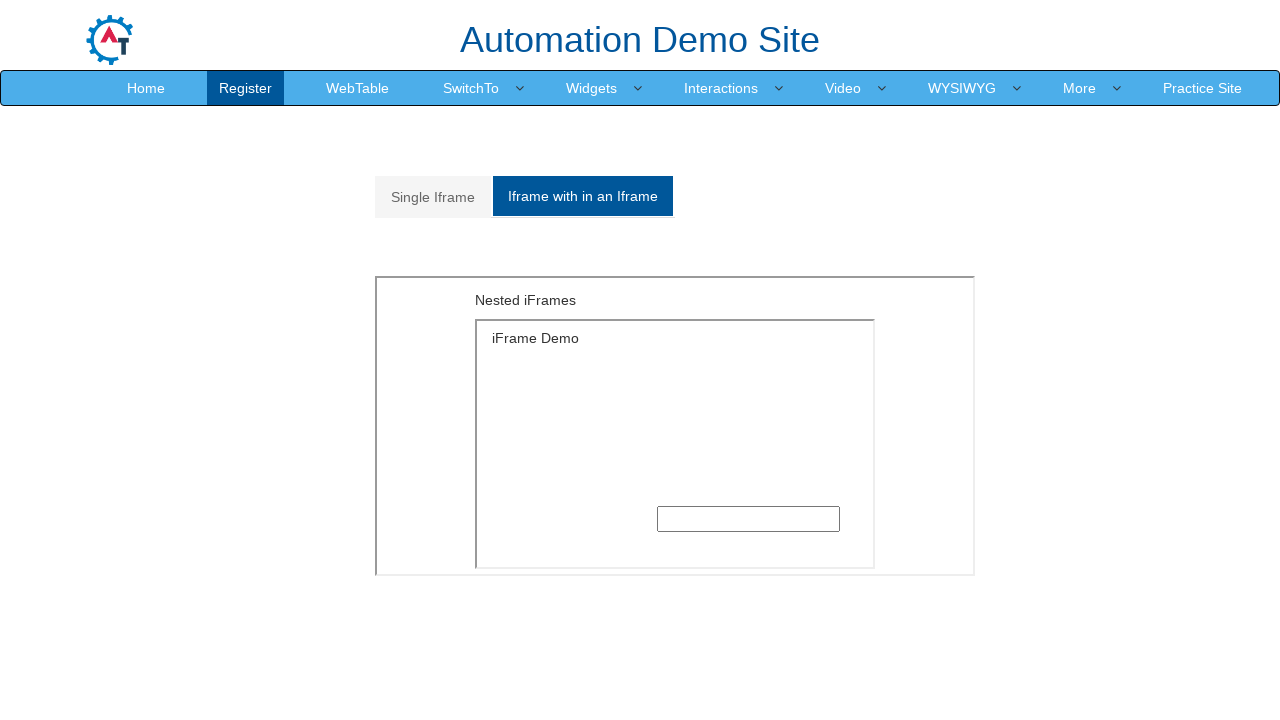

Located and switched to outer iframe
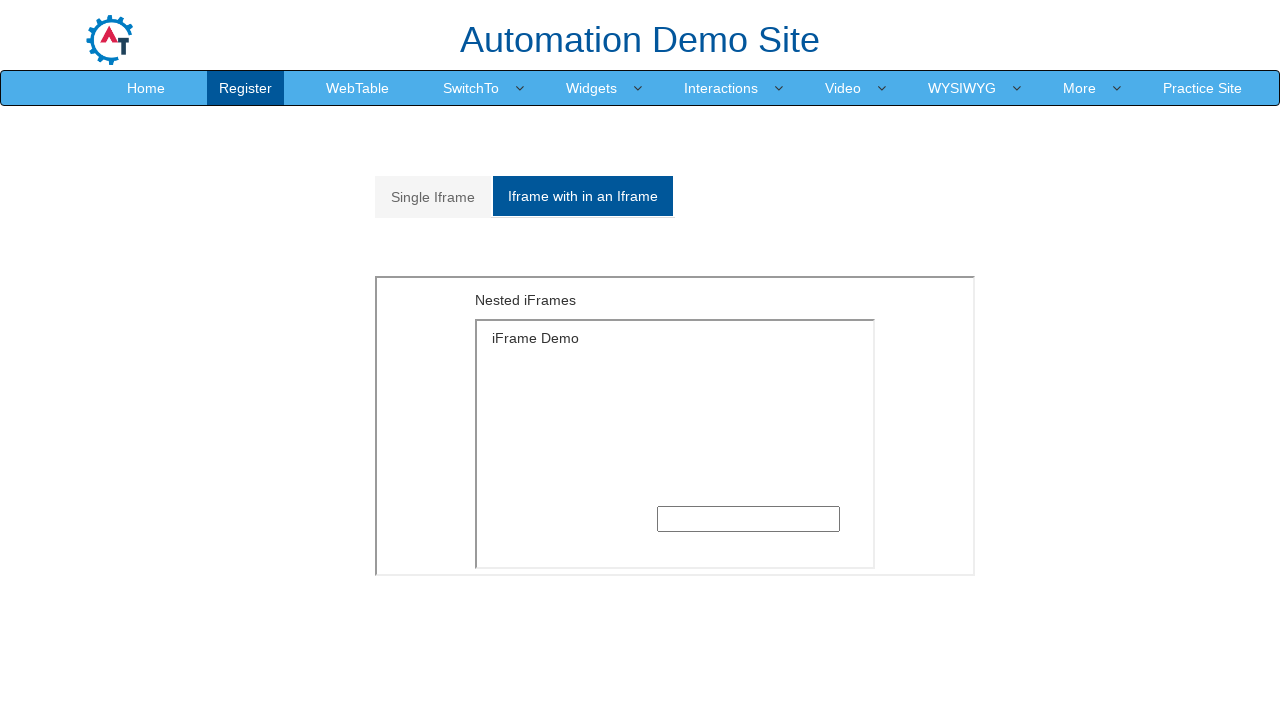

Located and switched to inner iframe within outer frame
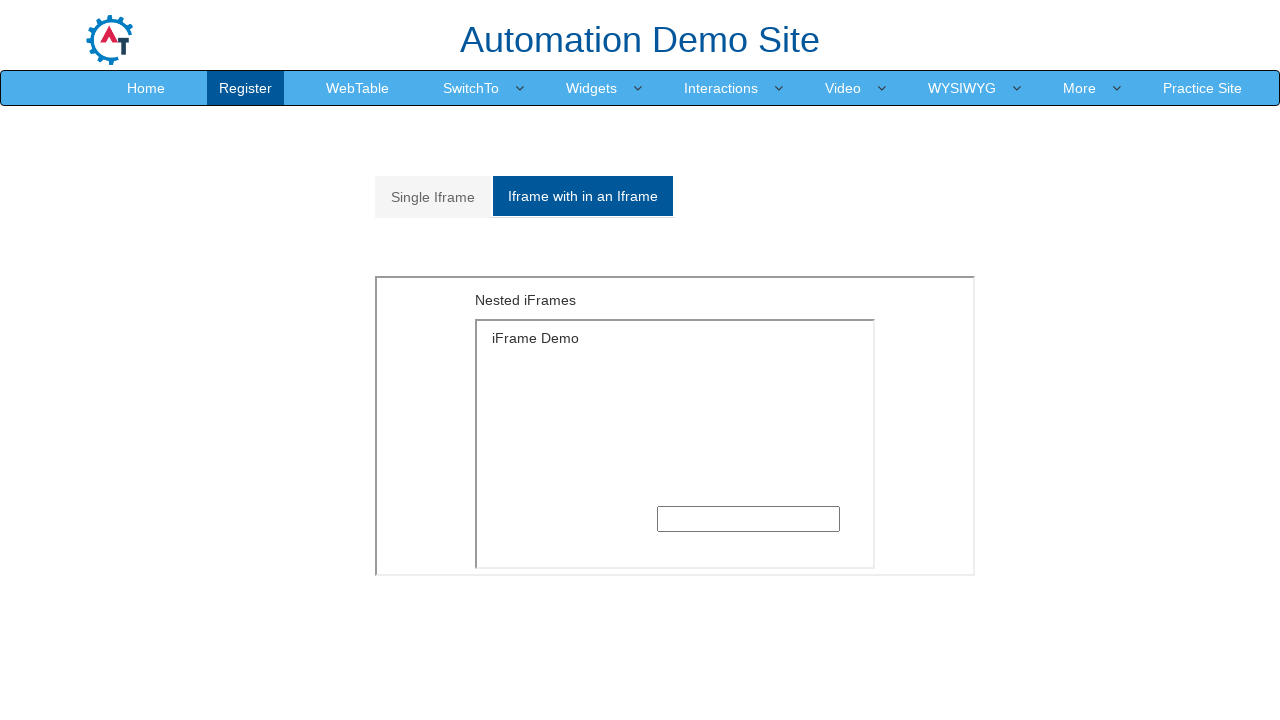

Filled text input field in innermost frame with 'Welcome Ashwani' on xpath=/html/body/section/div[1]/div/div/div/div[2]/div[2]/iframe >> internal:con
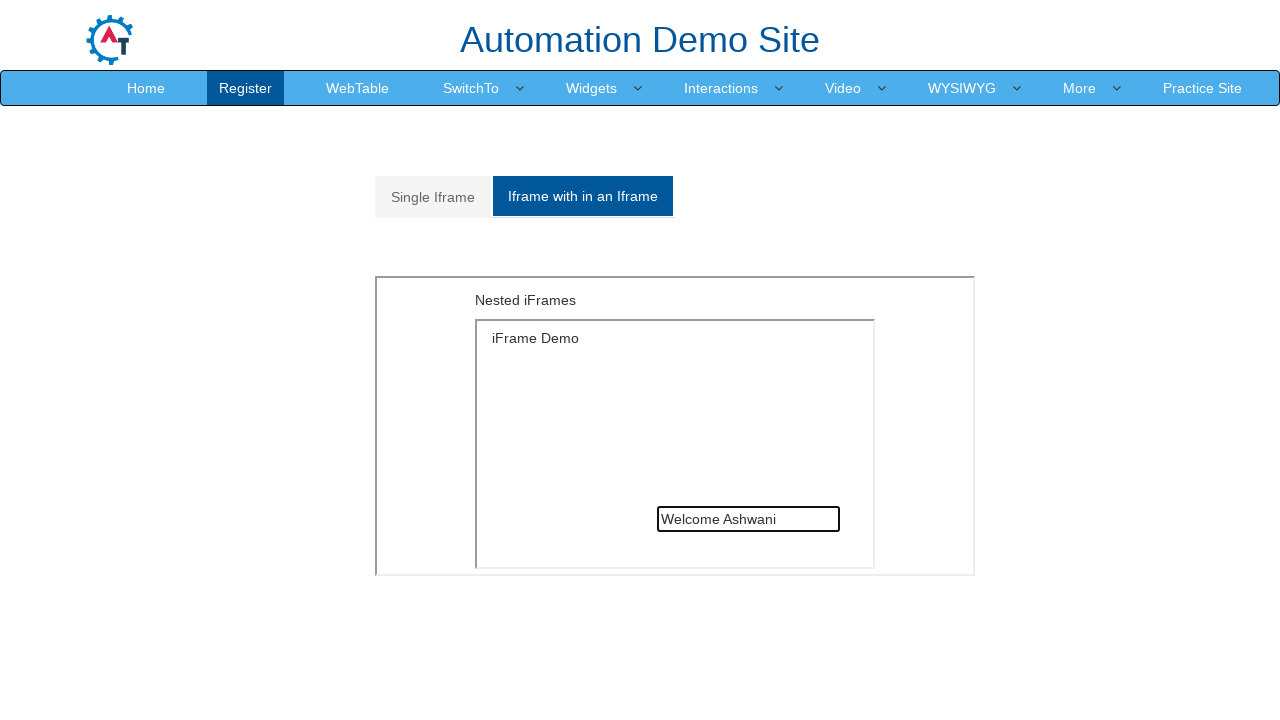

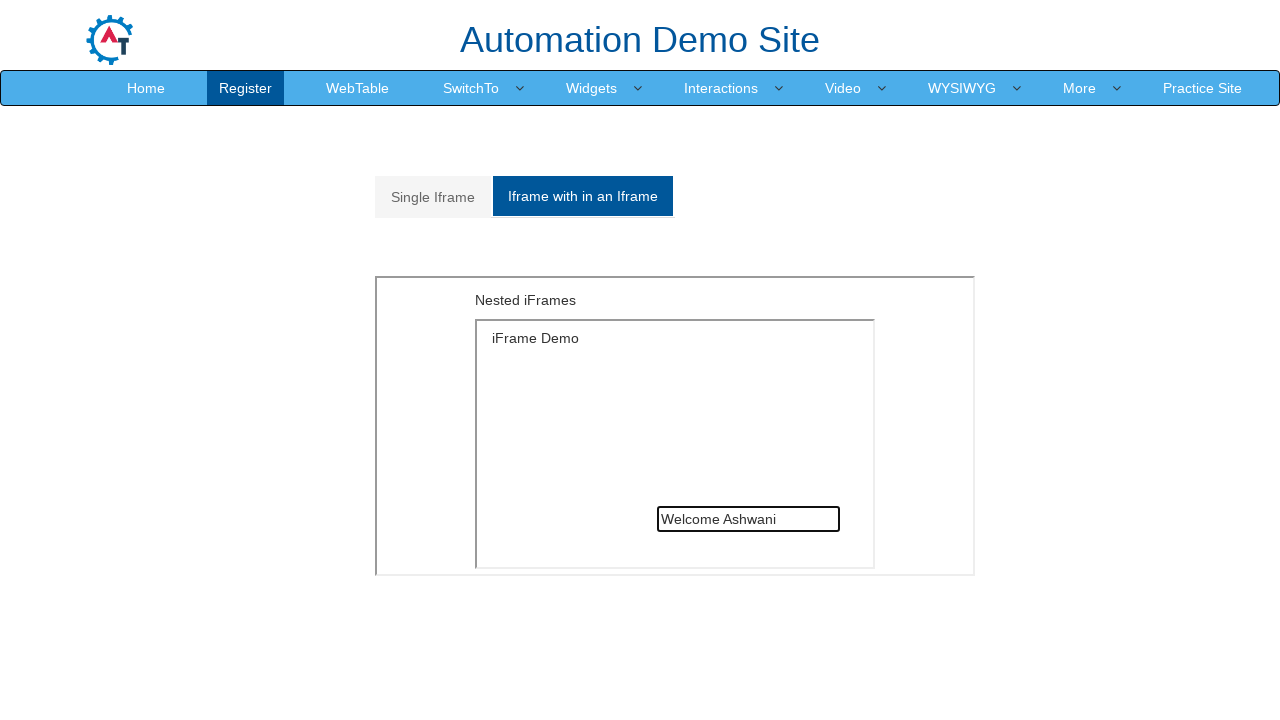